Simple test that navigates to the Nykaa e-commerce website homepage and waits for the page to load.

Starting URL: https://www.nykaa.com/

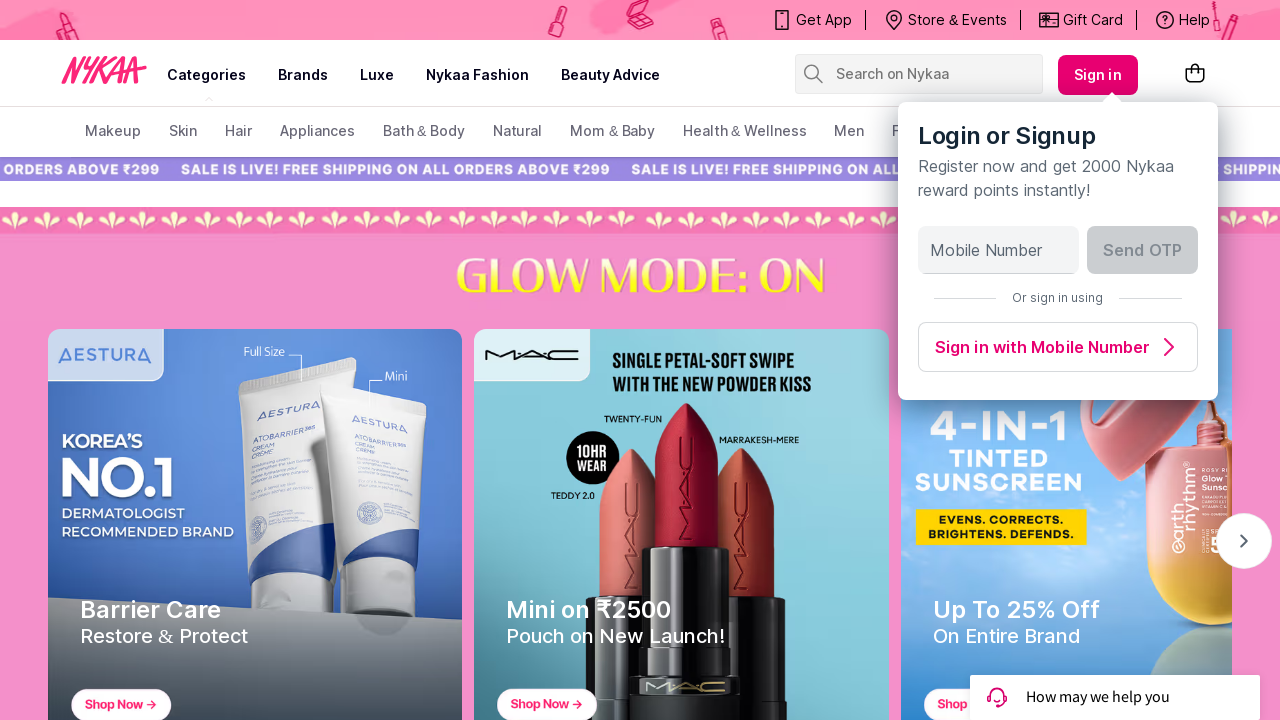

Page DOM content loaded
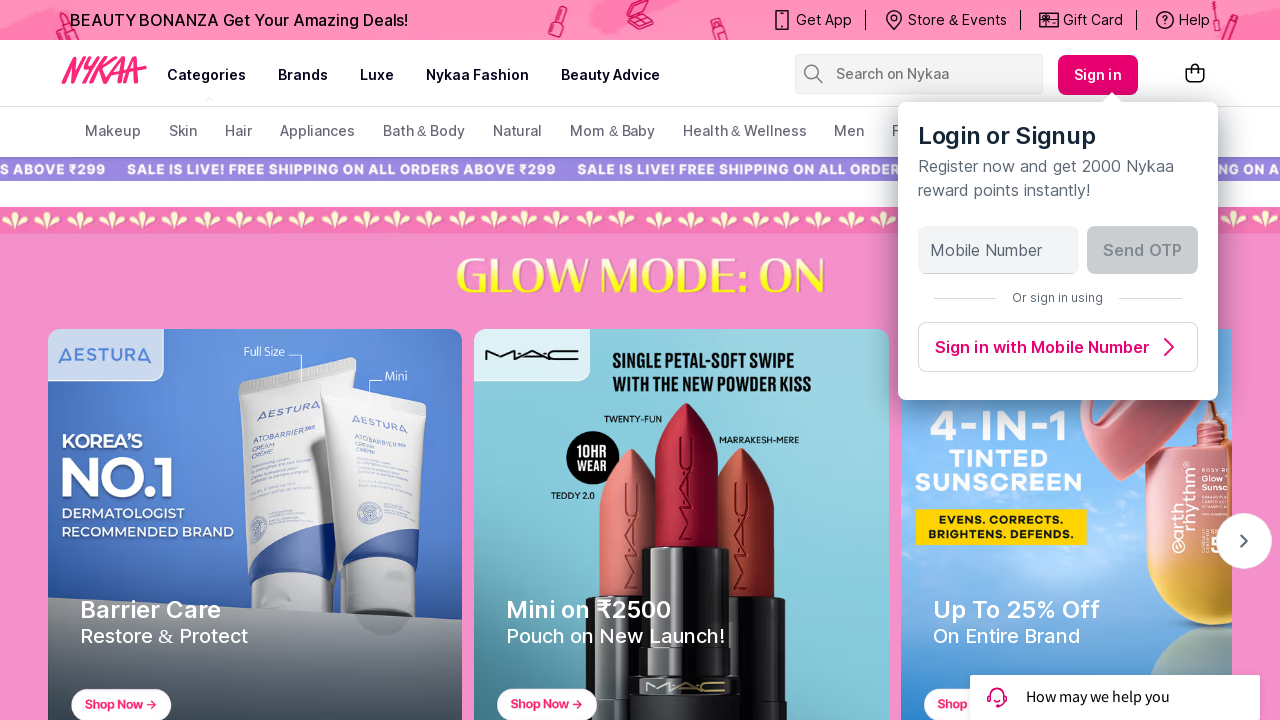

Body element is visible, Nykaa homepage loaded successfully
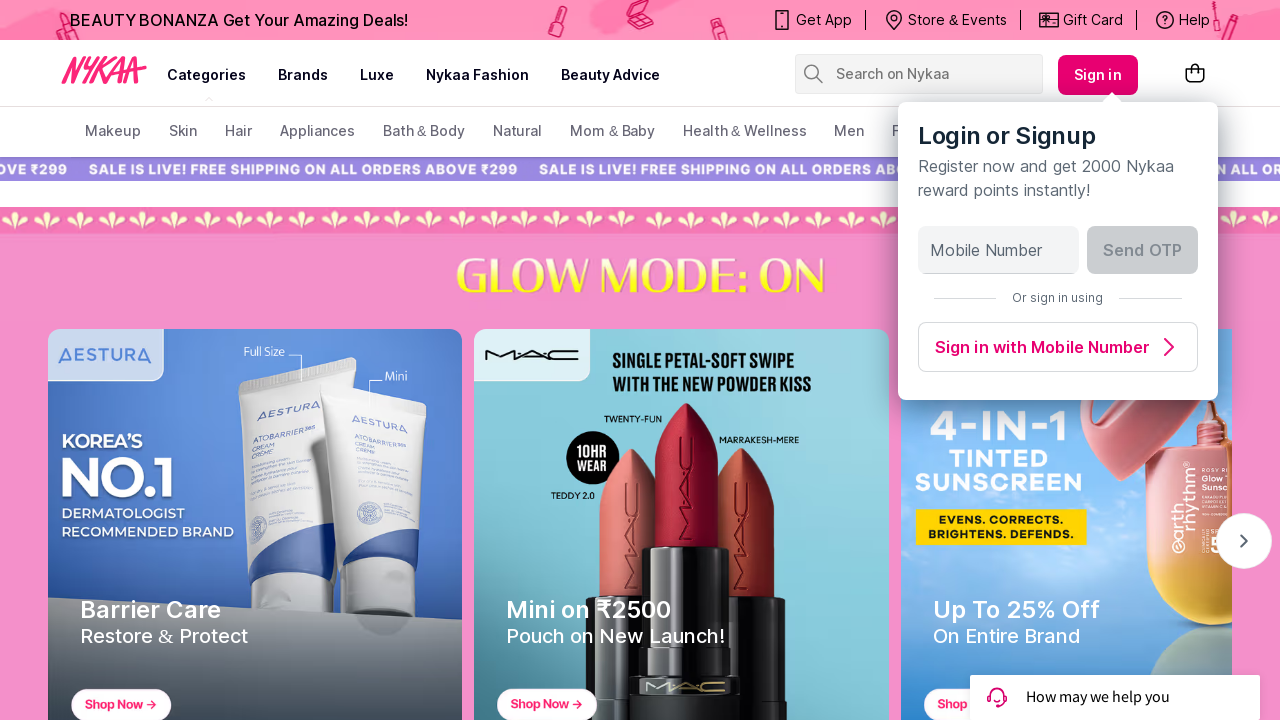

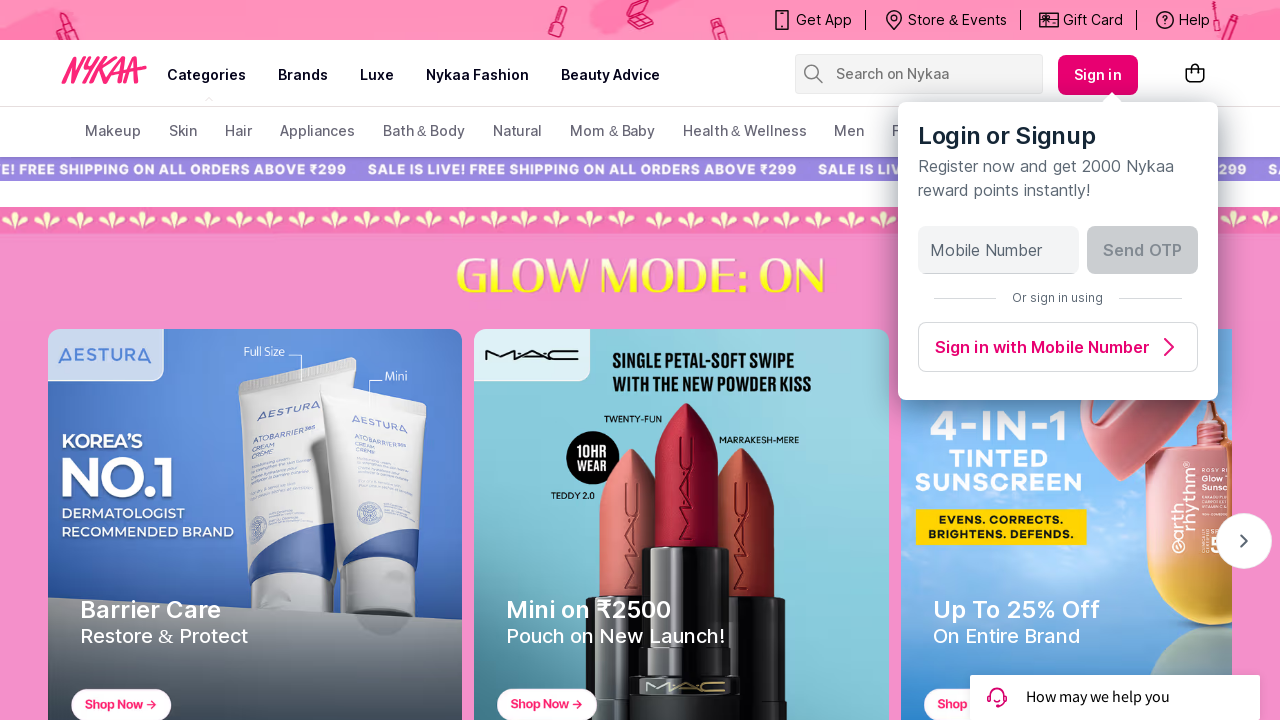